Tests a registration form by filling in required fields (first name, last name, email) and submitting the form, then verifies successful registration by checking for a congratulations message.

Starting URL: http://suninjuly.github.io/registration1.html

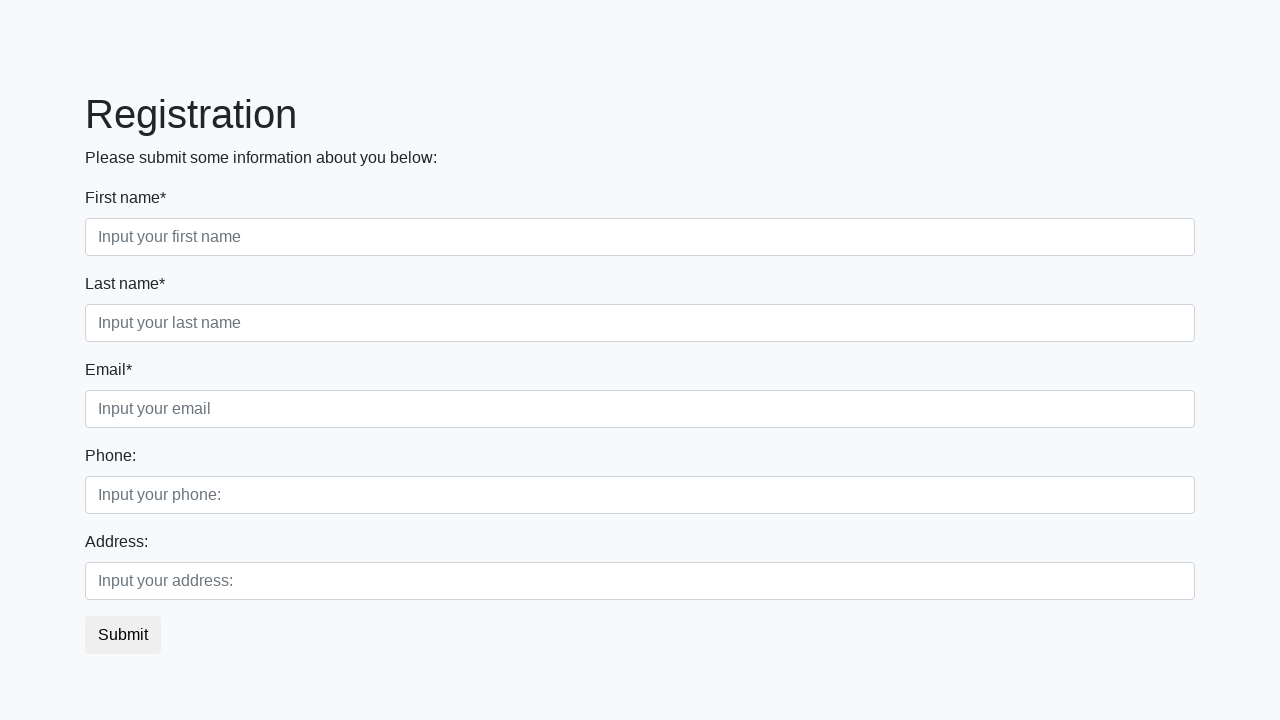

Filled first name field with 'Ivan' on input.form-control.first[required]
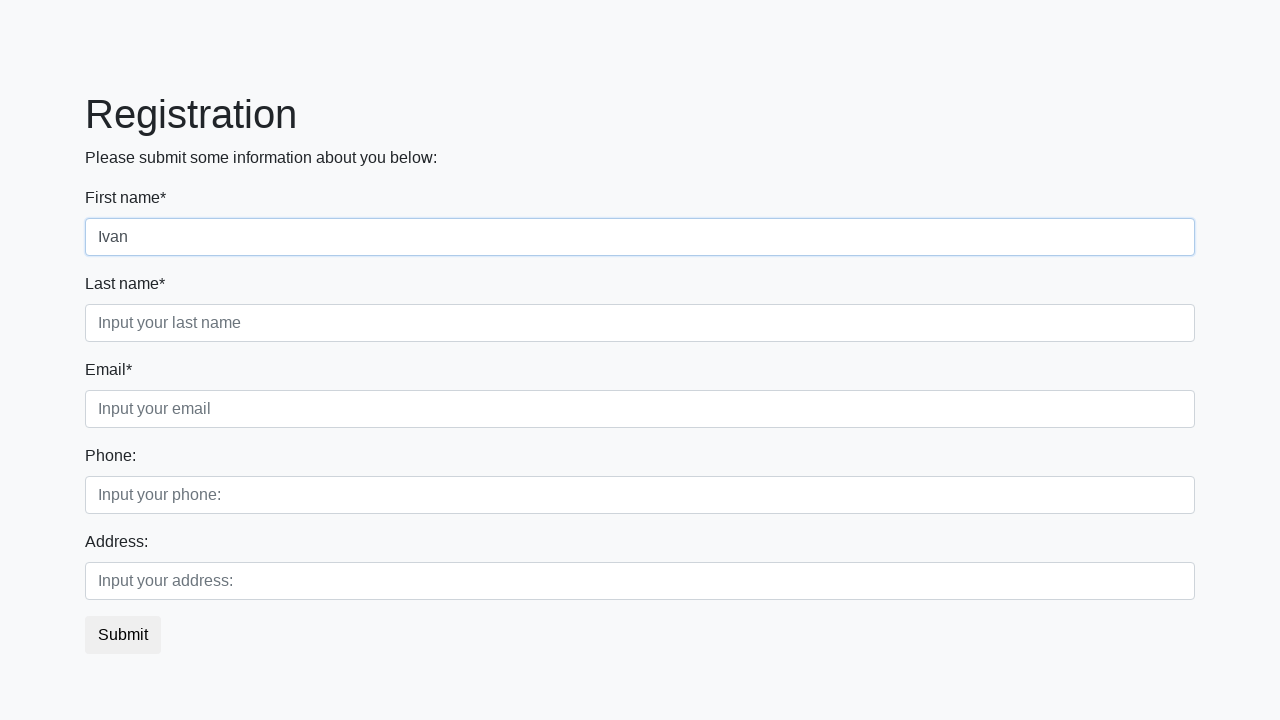

Filled last name field with 'NeIvan' on input.form-control.second[required]
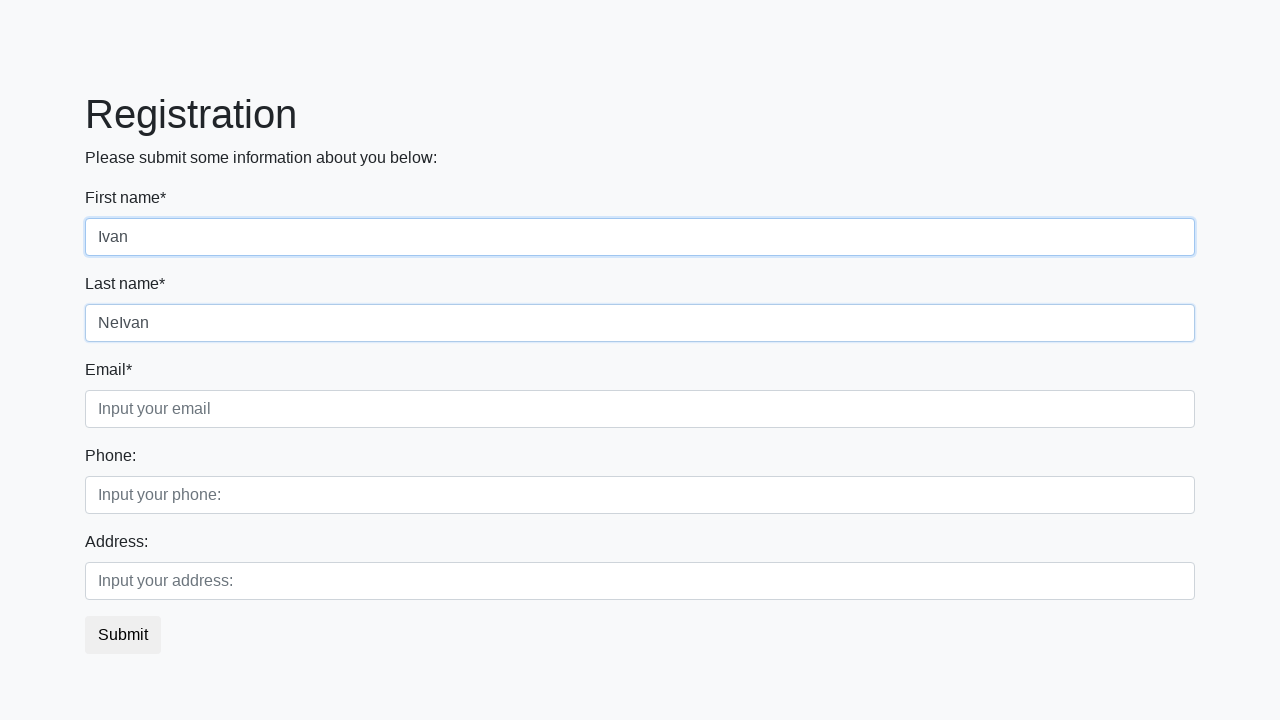

Filled email field with 'ivanneivan@mail.ru' on input.form-control.third[required]
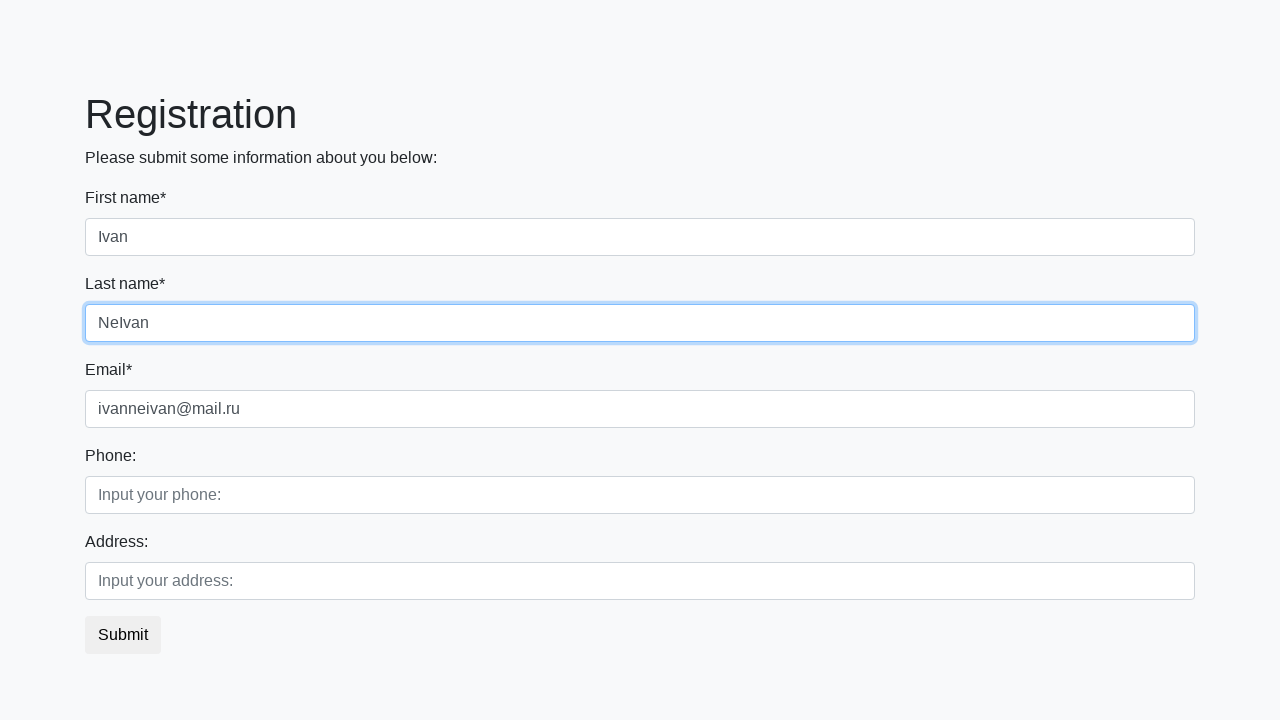

Clicked submit button to register at (123, 635) on button.btn.btn-default
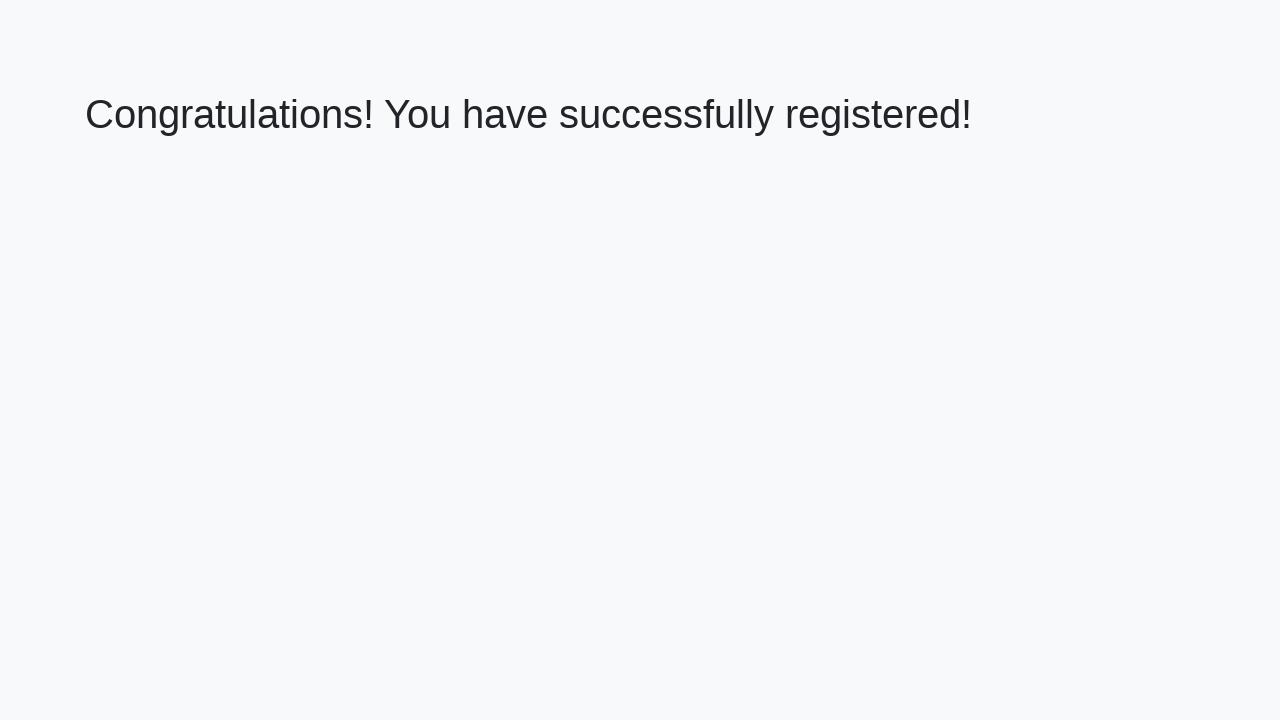

Registration page loaded successfully
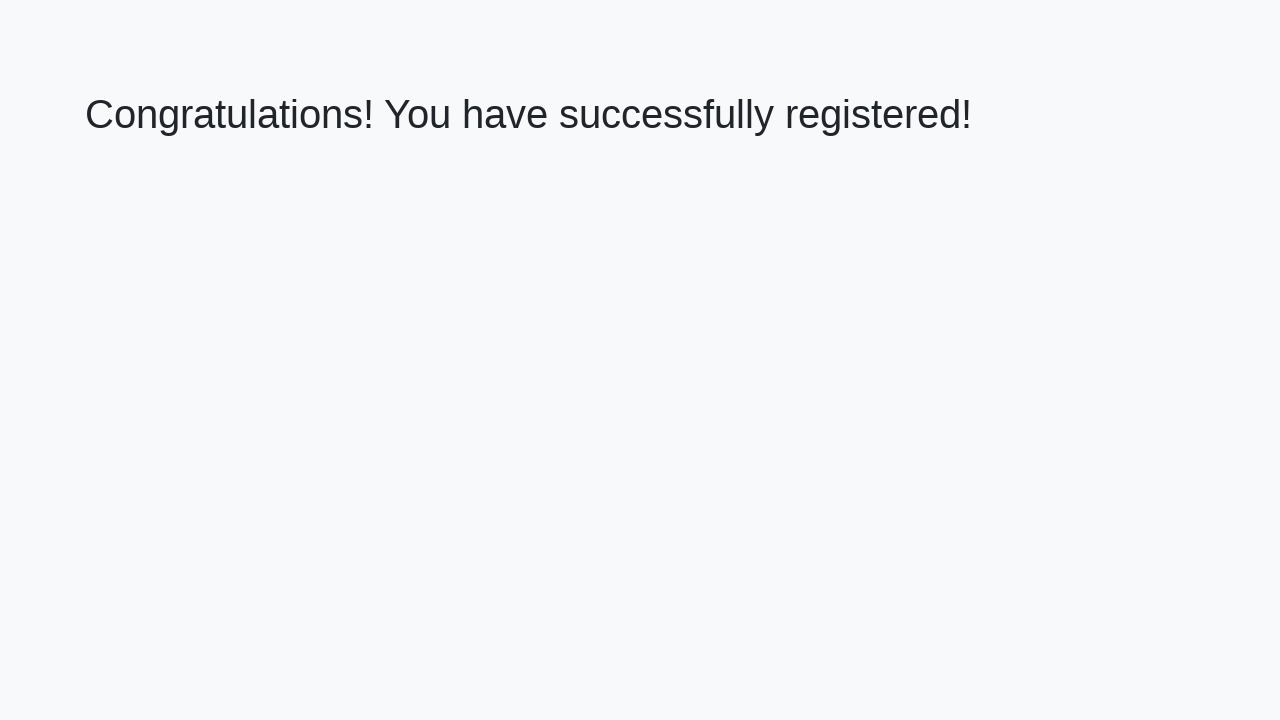

Retrieved congratulations message: 'Congratulations! You have successfully registered!'
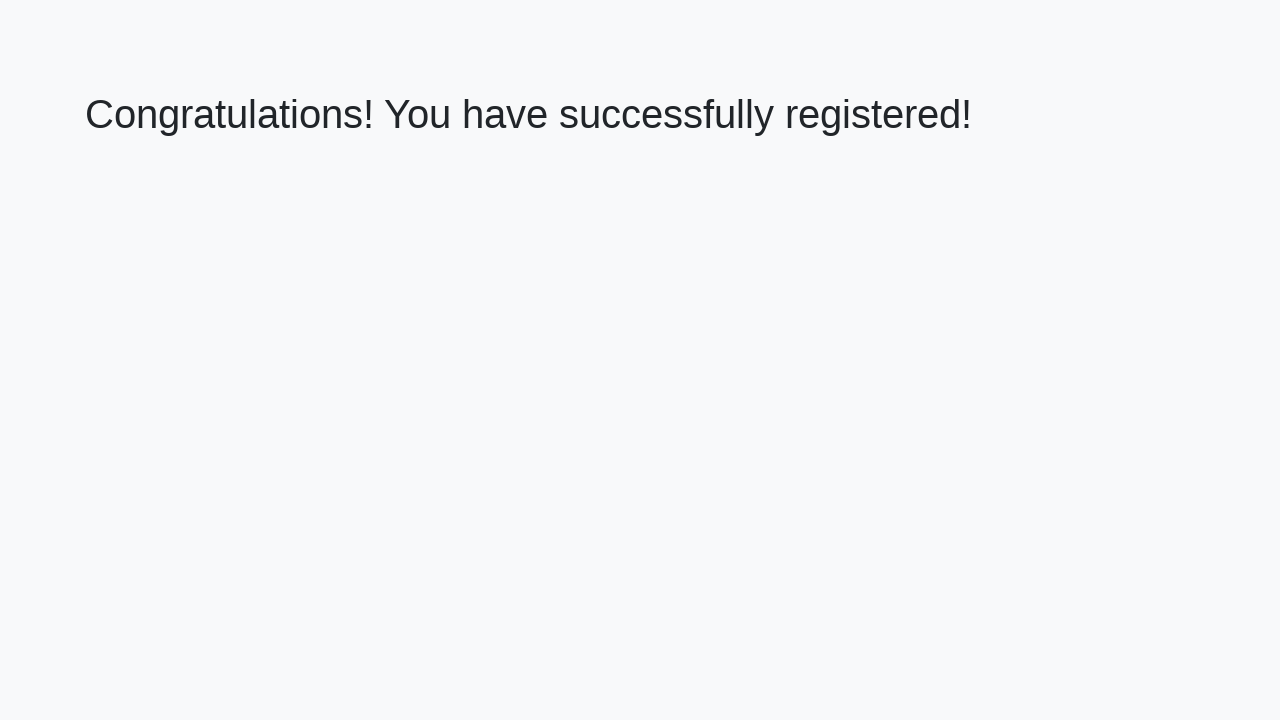

Verified congratulations message matches expected text
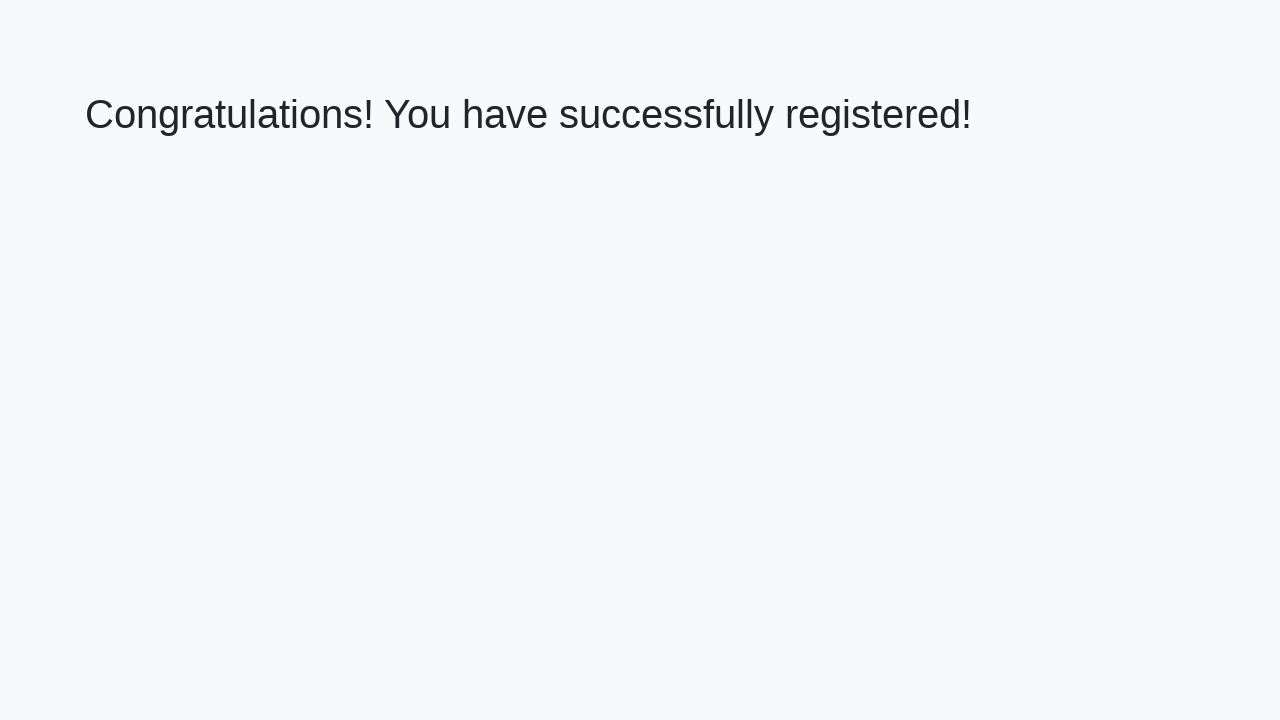

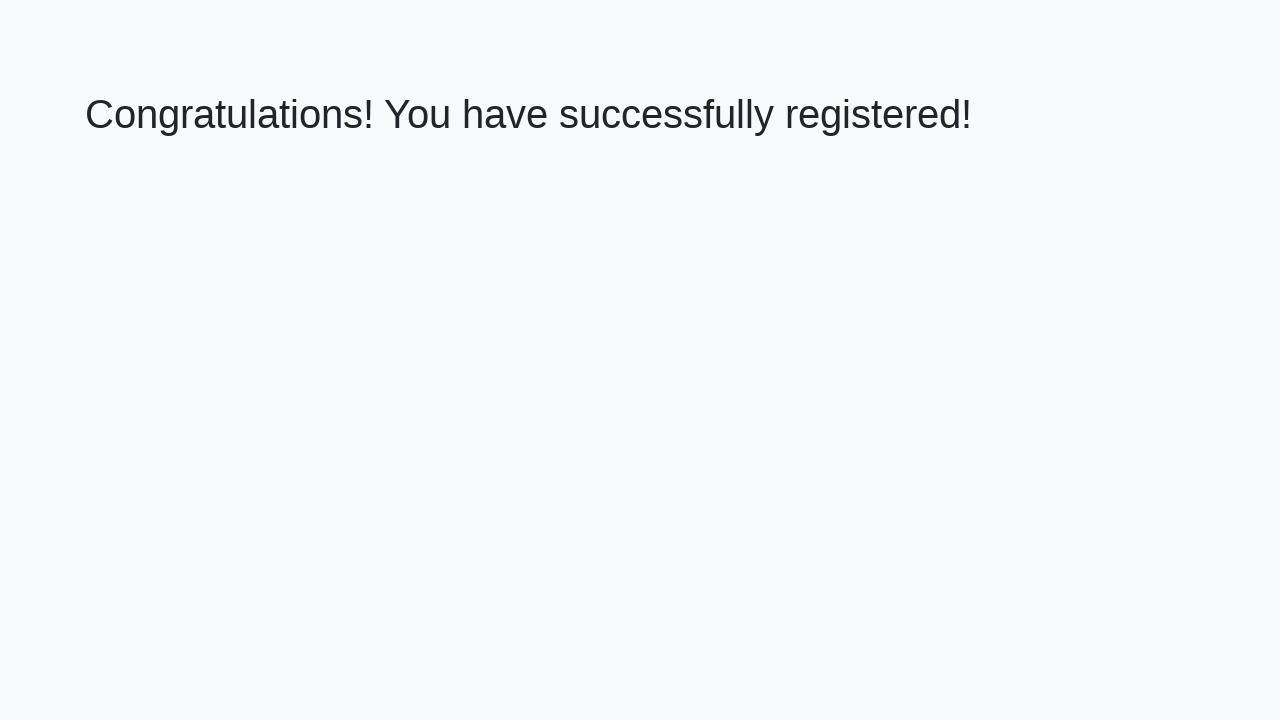